Tests keyboard actions by typing text in the first textarea, selecting all with Ctrl+A, copying with Ctrl+C, tabbing to the second textarea, and pasting with Ctrl+V

Starting URL: https://text-compare.com/

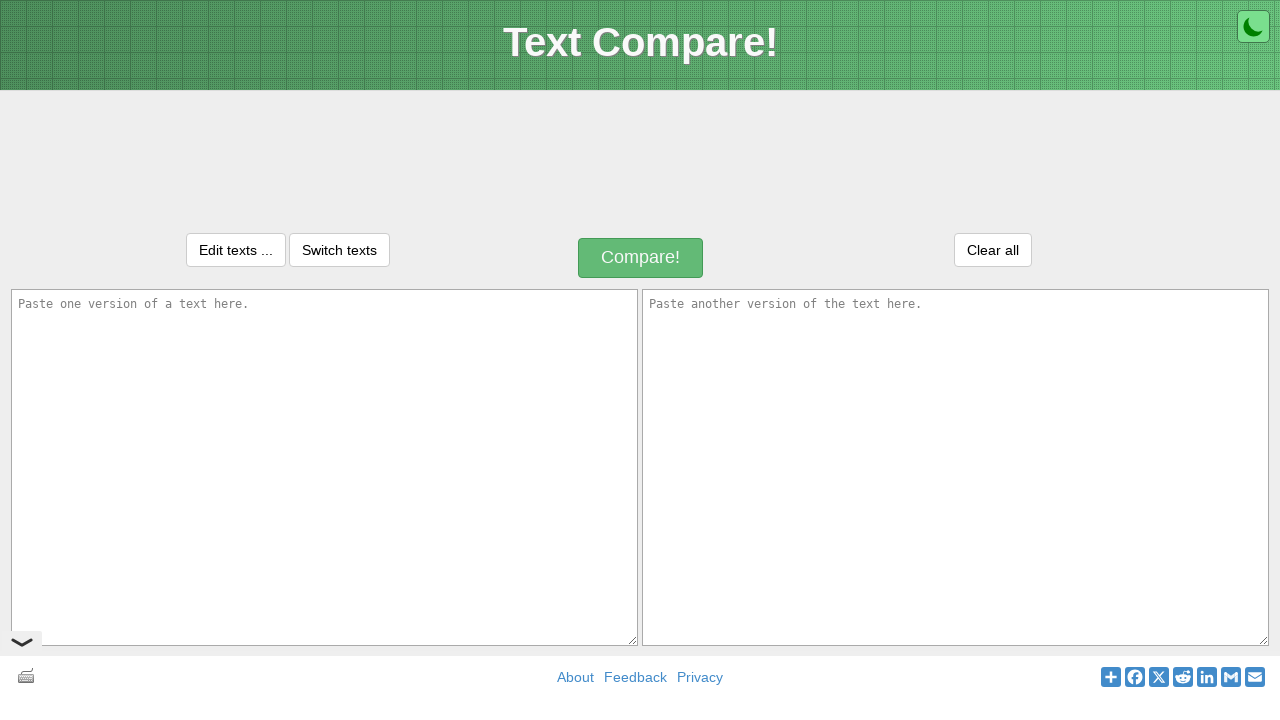

Filled first textarea with 'WELCOME TO AUTOMATION' on textarea#inputText1
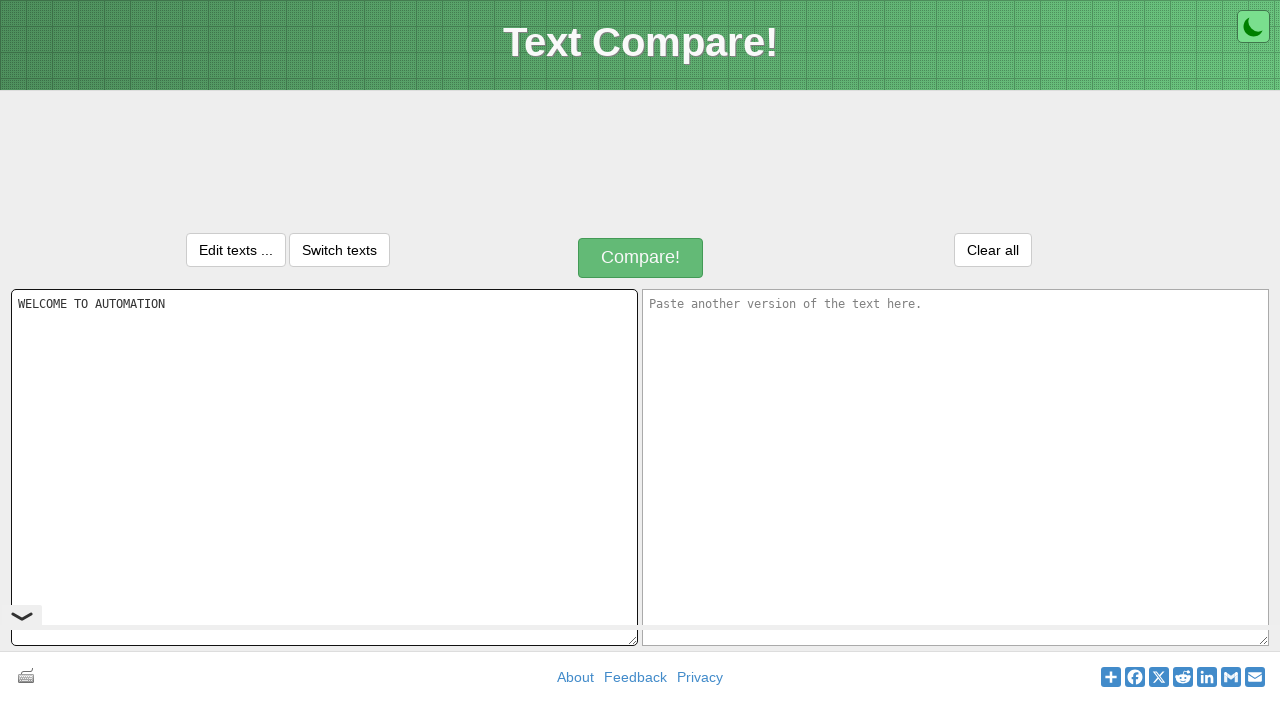

Clicked first textarea to ensure focus at (324, 467) on textarea#inputText1
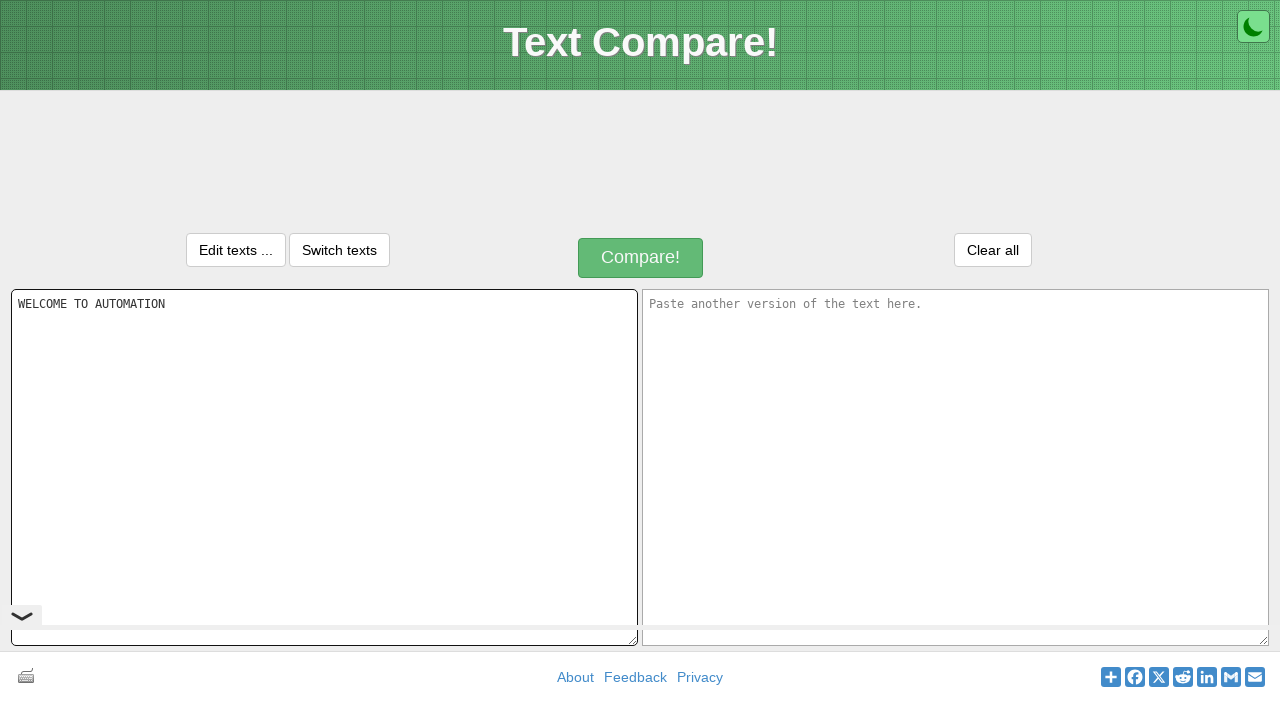

Selected all text with Ctrl+A
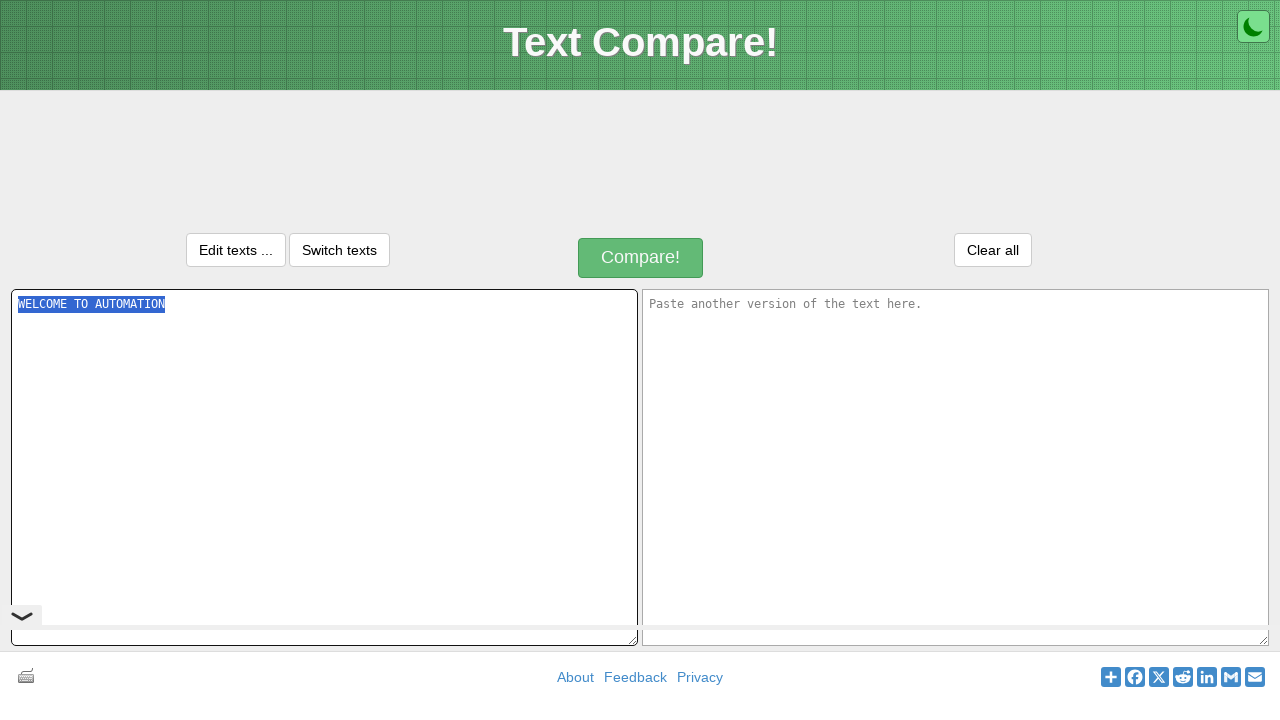

Copied selected text with Ctrl+C
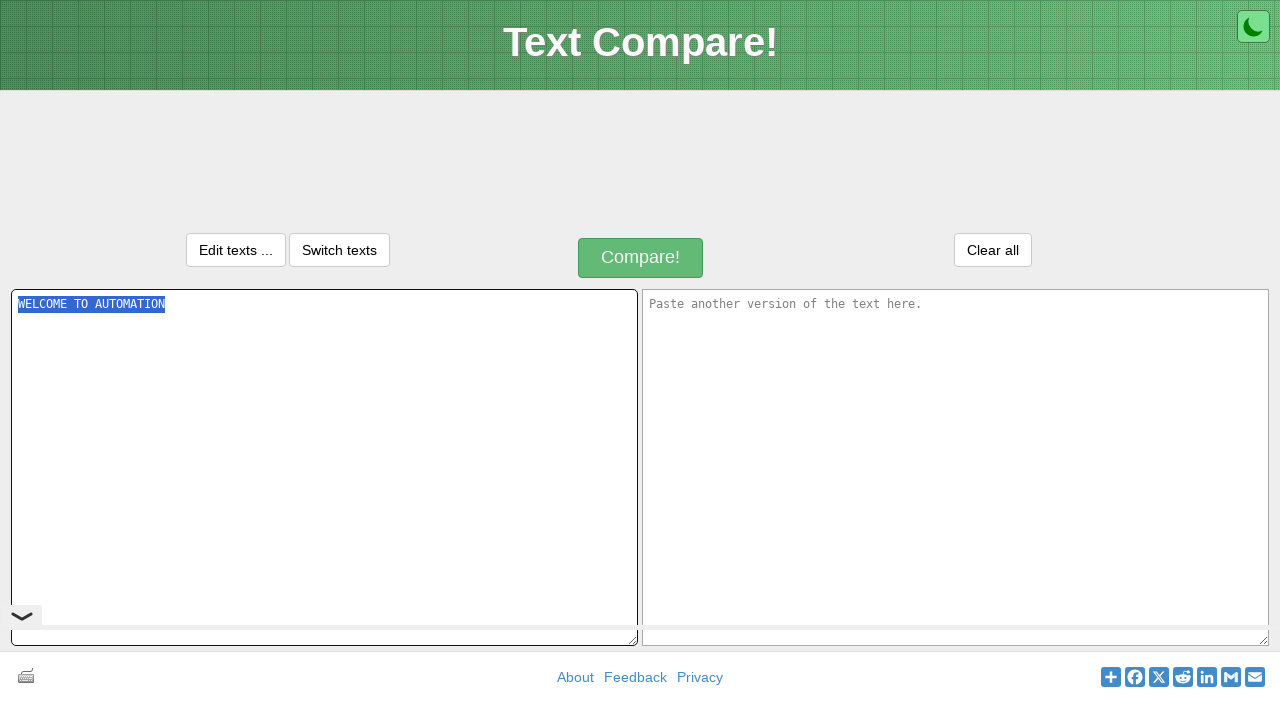

Pressed Tab to move to second textarea
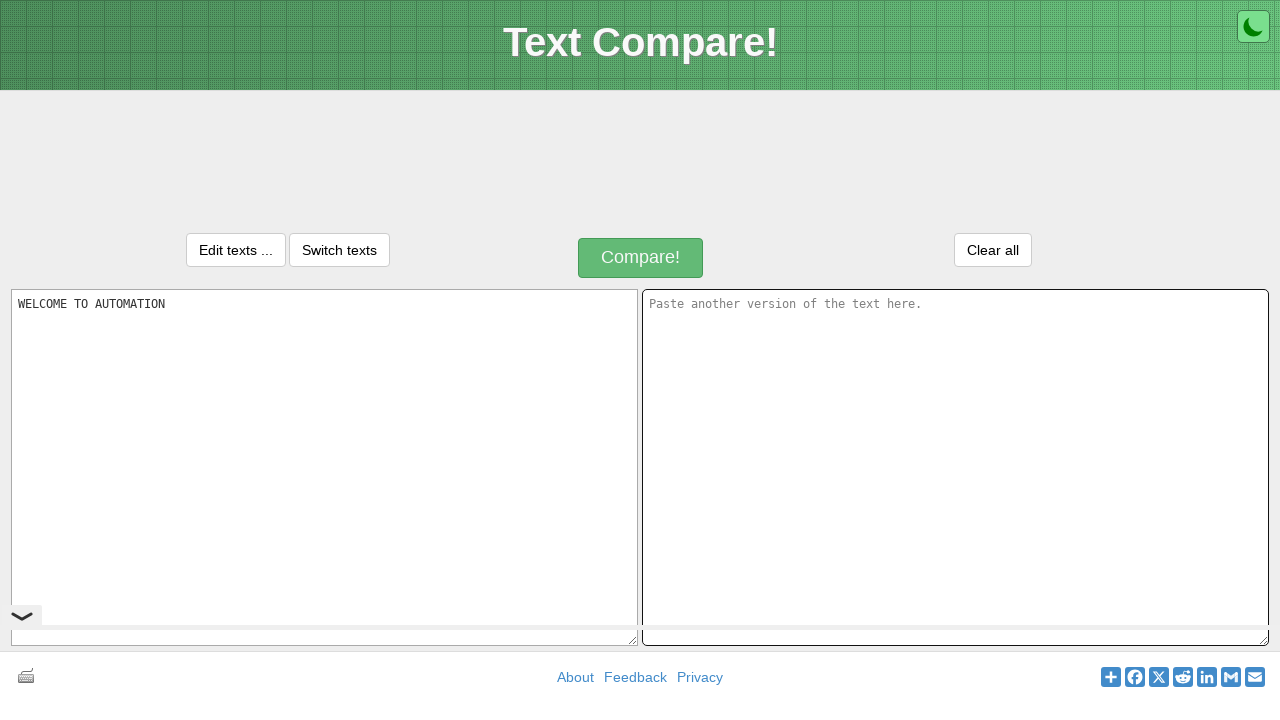

Pasted copied text into second textarea with Ctrl+V
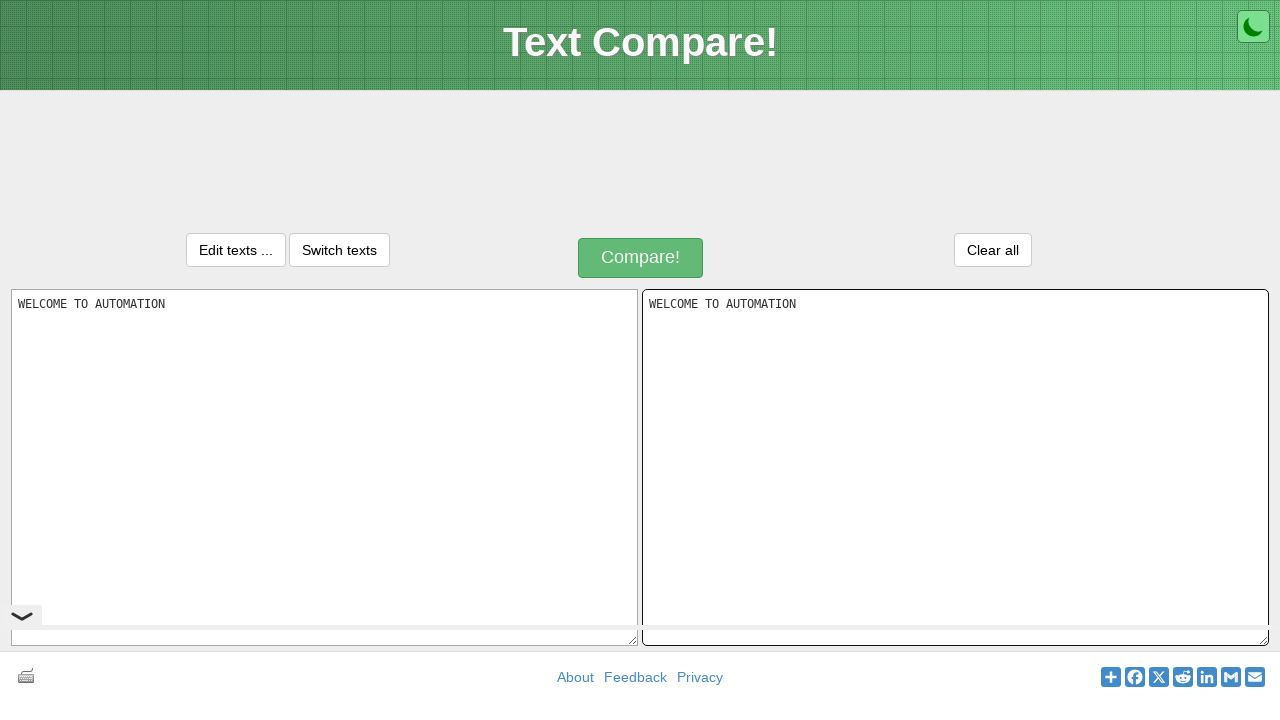

Typed additional character 'a' in second textarea
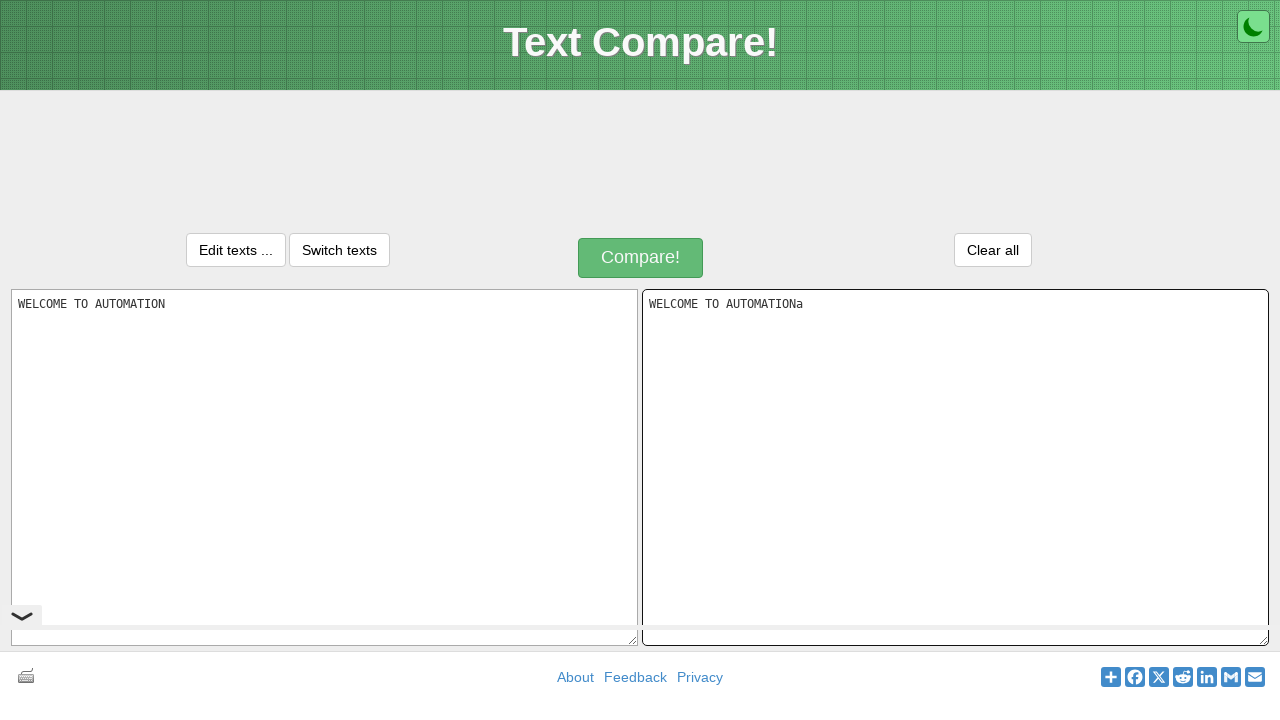

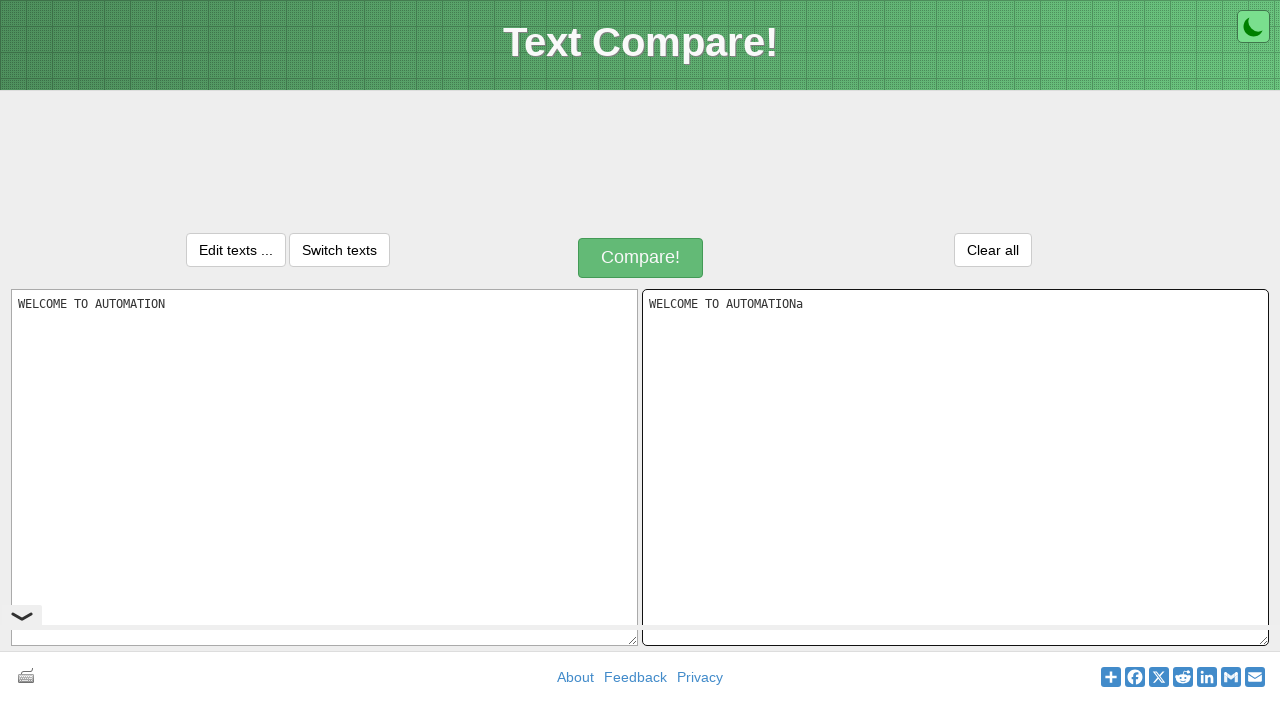